Tests double-click functionality on W3Schools interactive demo by double-clicking an element within an iframe

Starting URL: https://www.w3schools.com/jsref/tryit.asp?filename=tryjsref_ondblclick

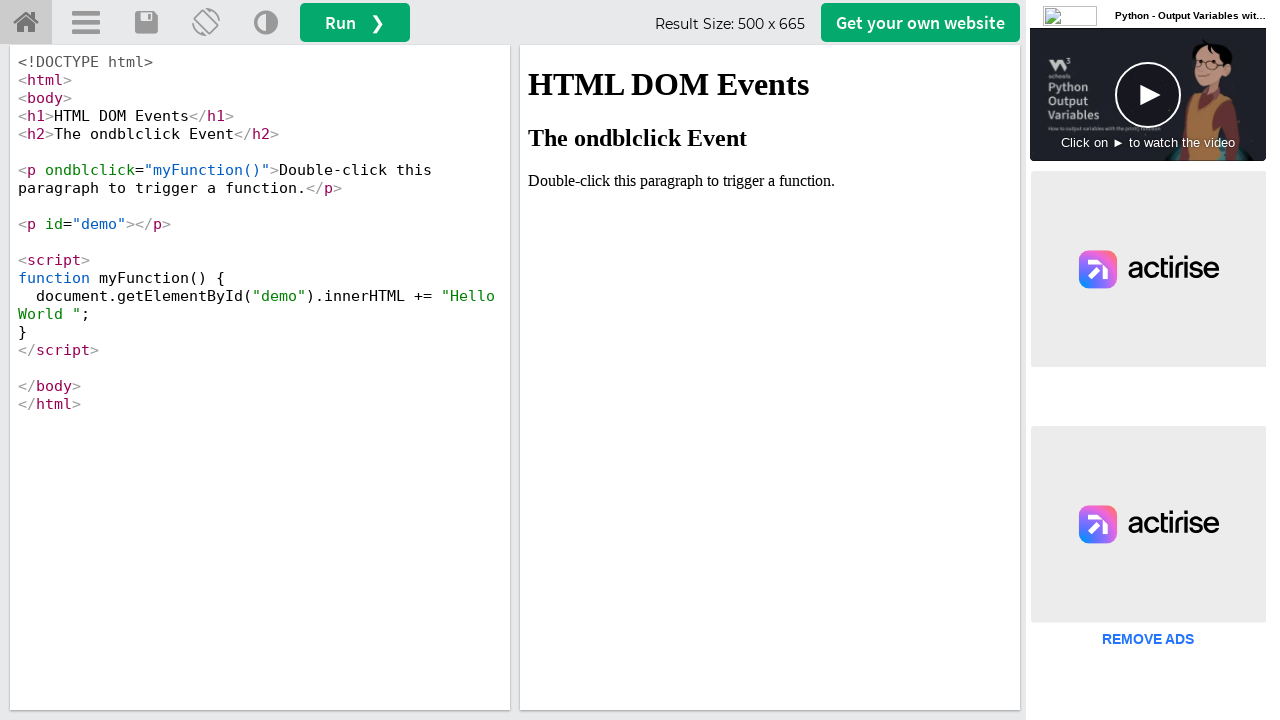

Located the iframe containing the W3Schools demo
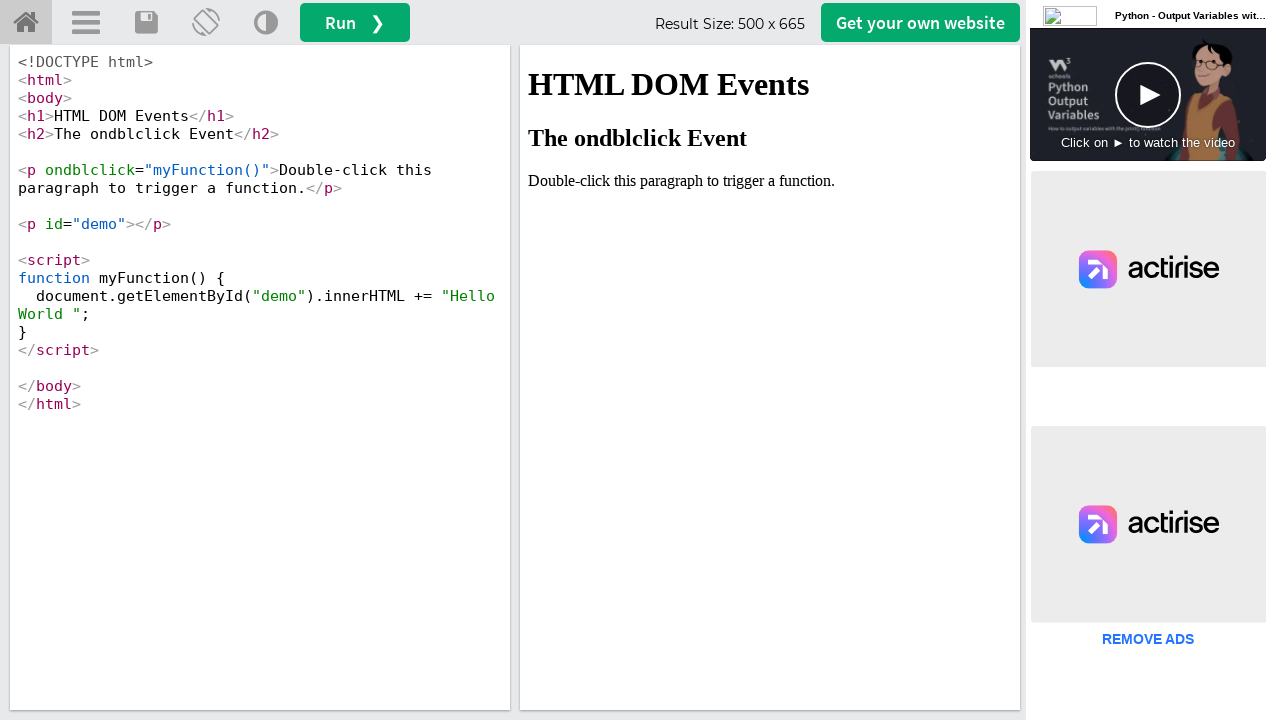

Located the paragraph element with 'Double' text within iframe
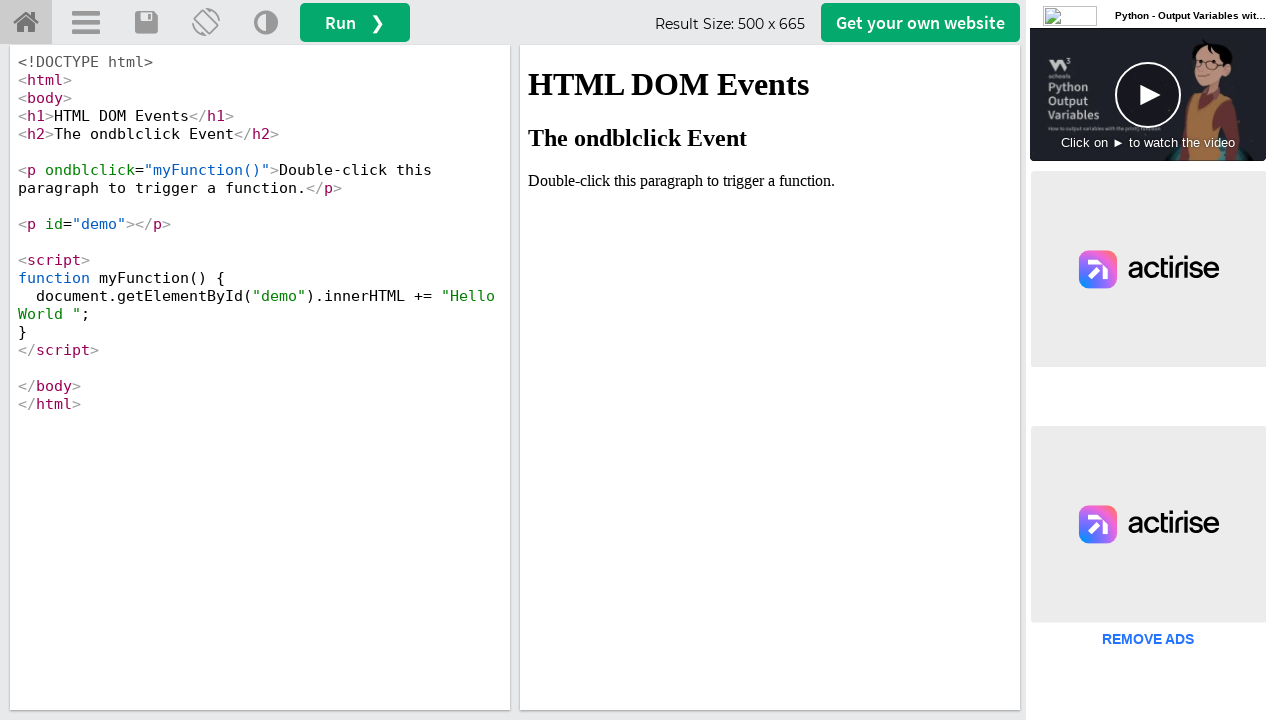

Double-clicked the paragraph element to trigger dblclick event at (770, 181) on iframe#iframeResult >> nth=0 >> internal:control=enter-frame >> xpath=//p[contai
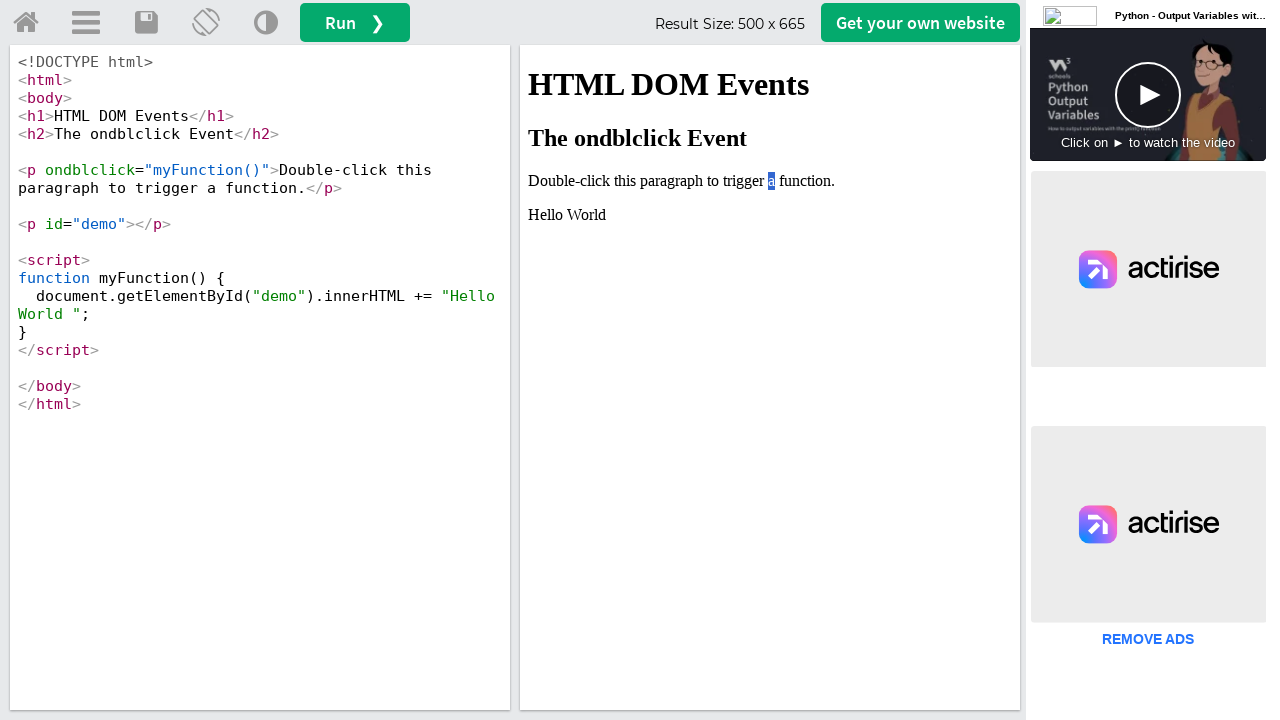

Waited 1000ms for double-click effect to display
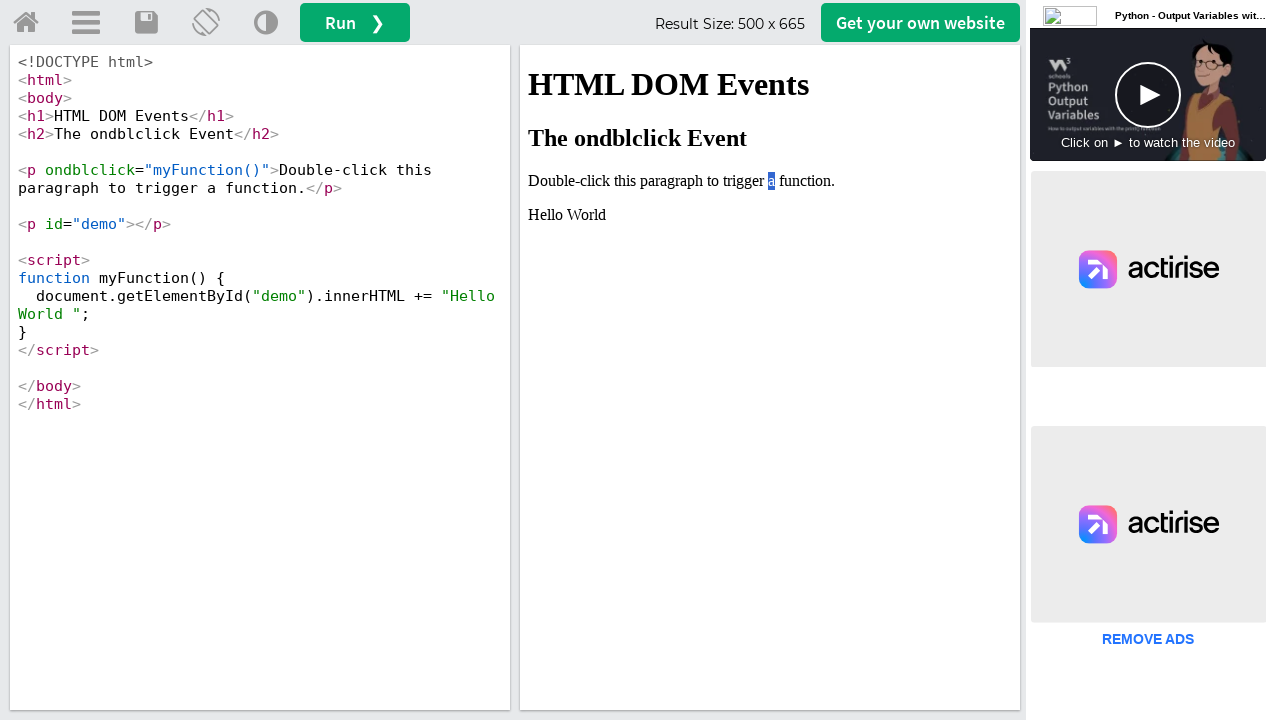

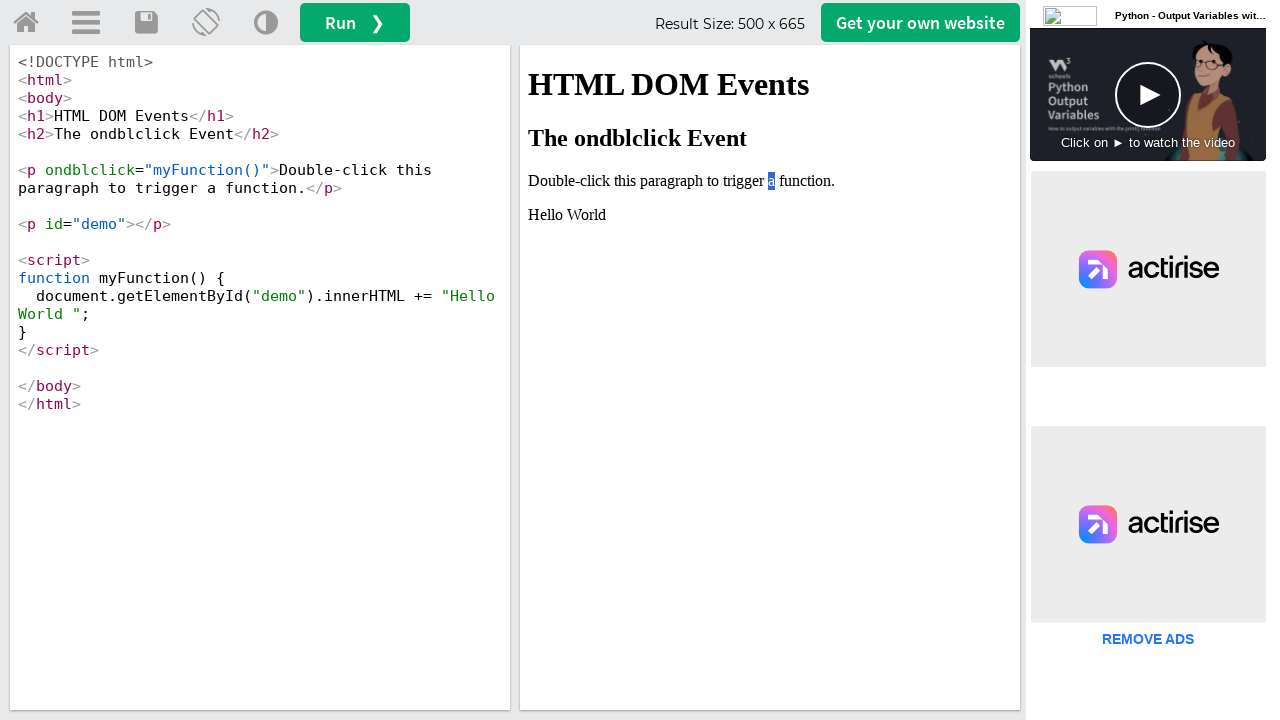